Tests calendar date picker functionality by selecting a specific date and validating the selected values

Starting URL: https://rahulshettyacademy.com/seleniumPractise/#/offers

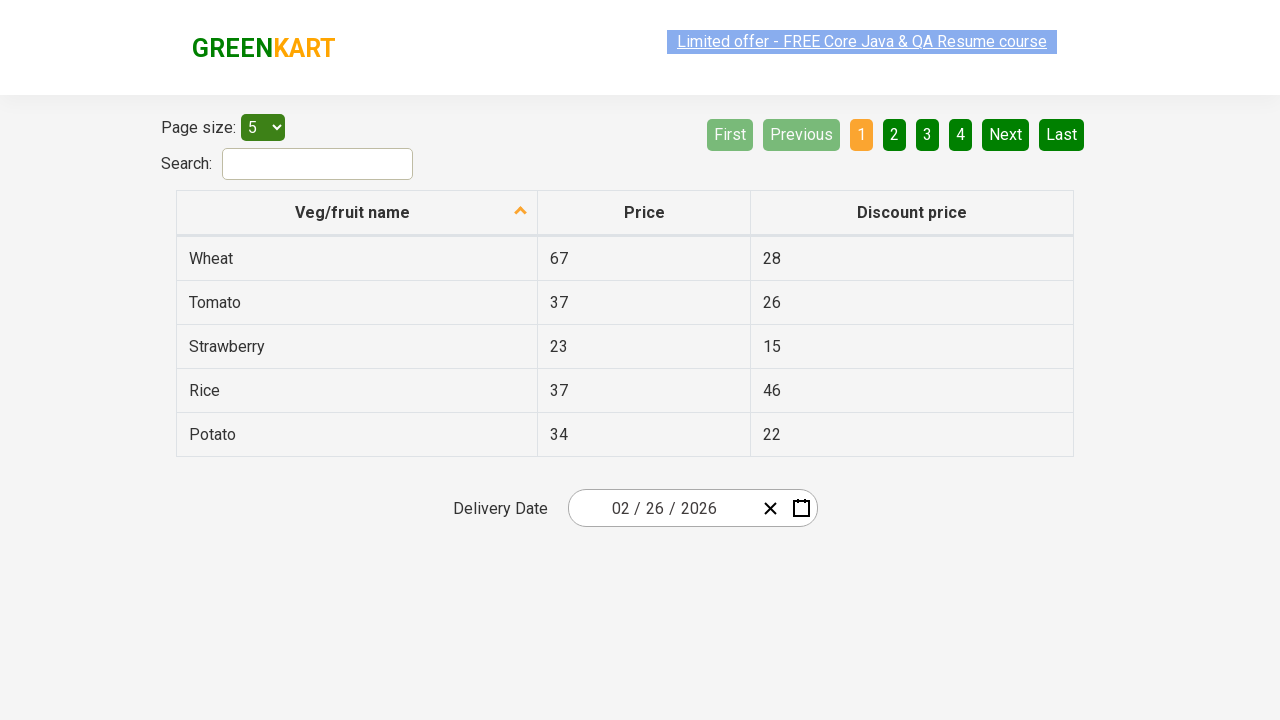

Clicked date picker input group to open calendar at (662, 508) on .react-date-picker__inputGroup
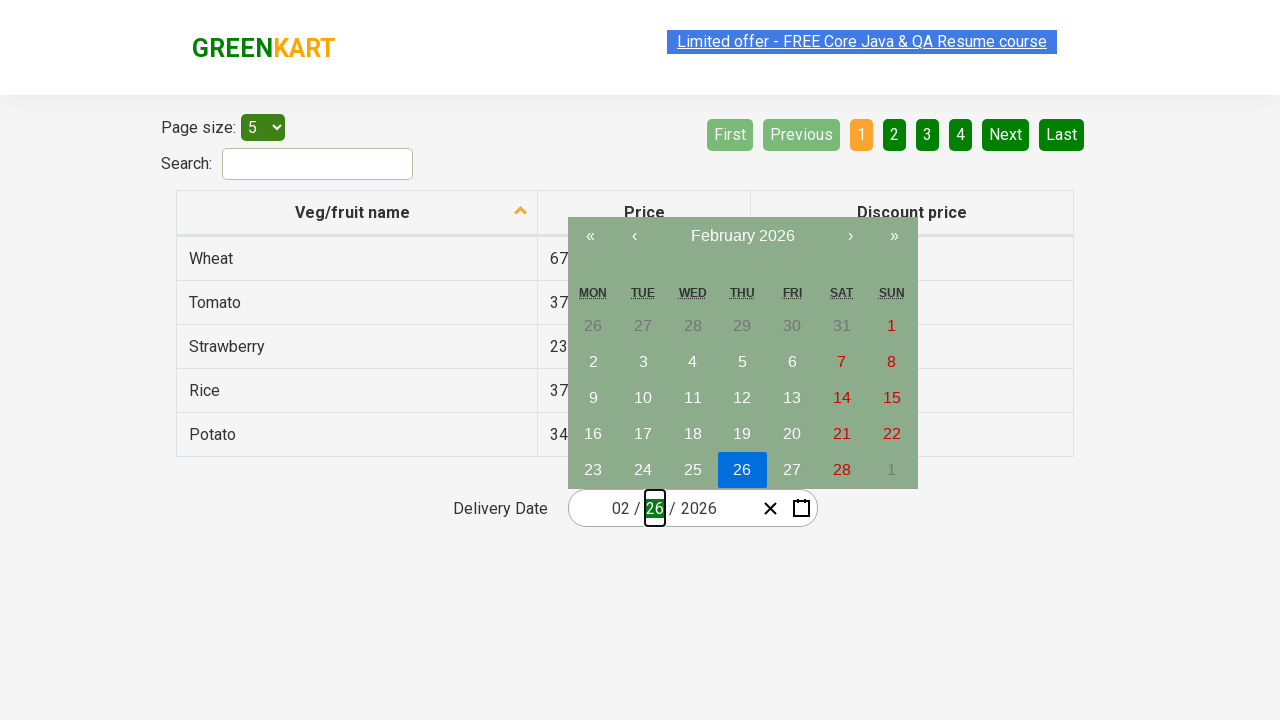

Clicked calendar navigation label to navigate to year view at (742, 236) on .react-calendar__navigation__label
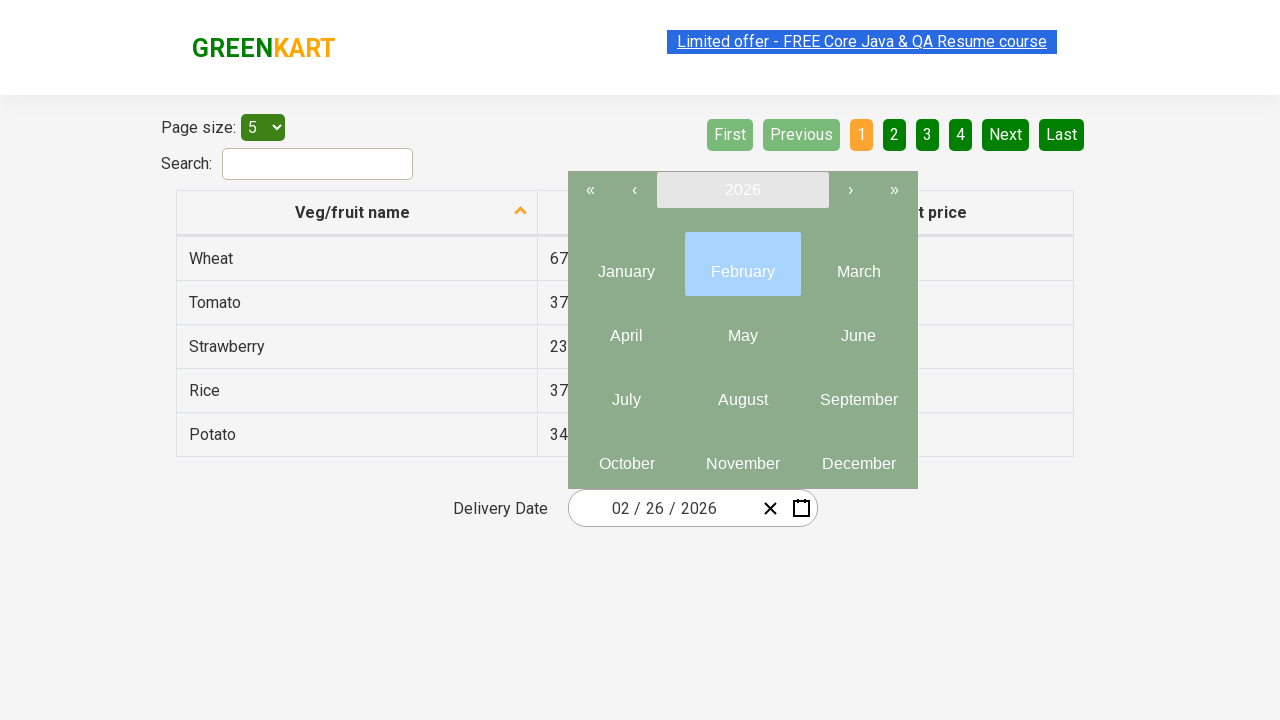

Clicked calendar navigation label again to reach decade view at (742, 190) on .react-calendar__navigation__label
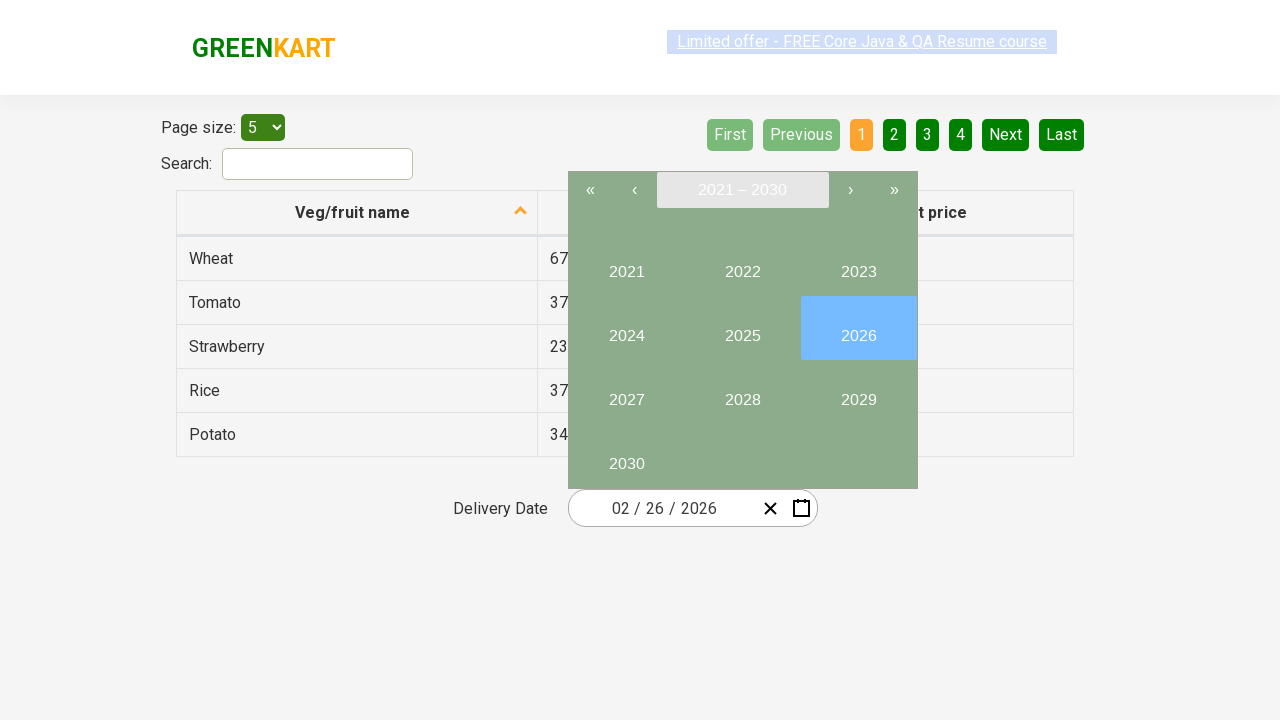

Selected year 2021 at (626, 264) on internal:role=button[name="2021"s]
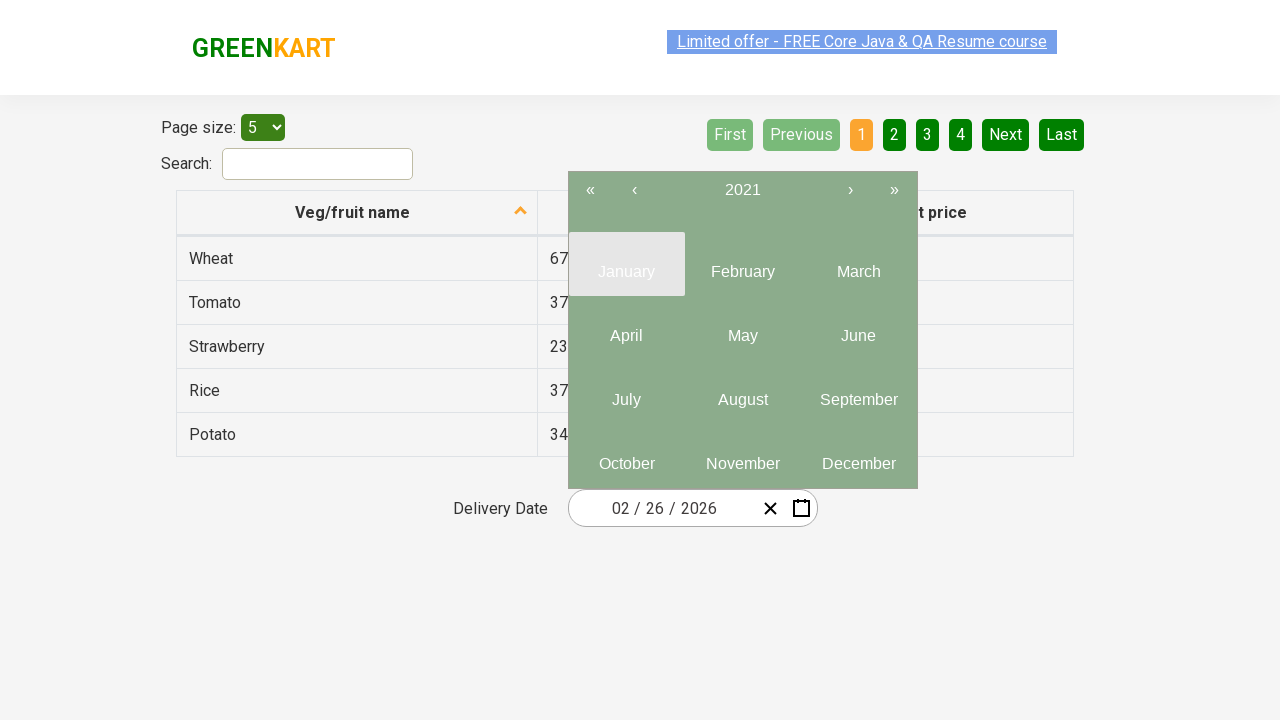

Selected month 10 (October) at (626, 456) on .react-calendar__year-view__months__month >> nth=9
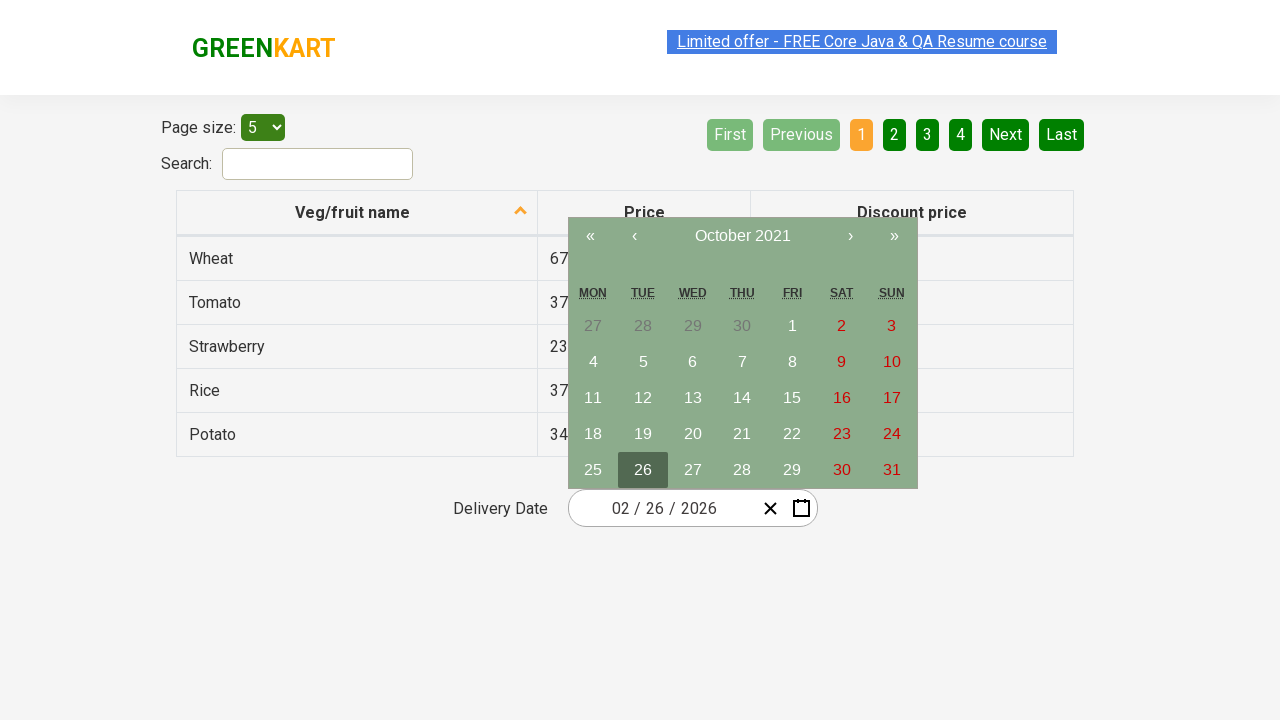

Selected day 18 at (593, 434) on //abbr[text()='18']
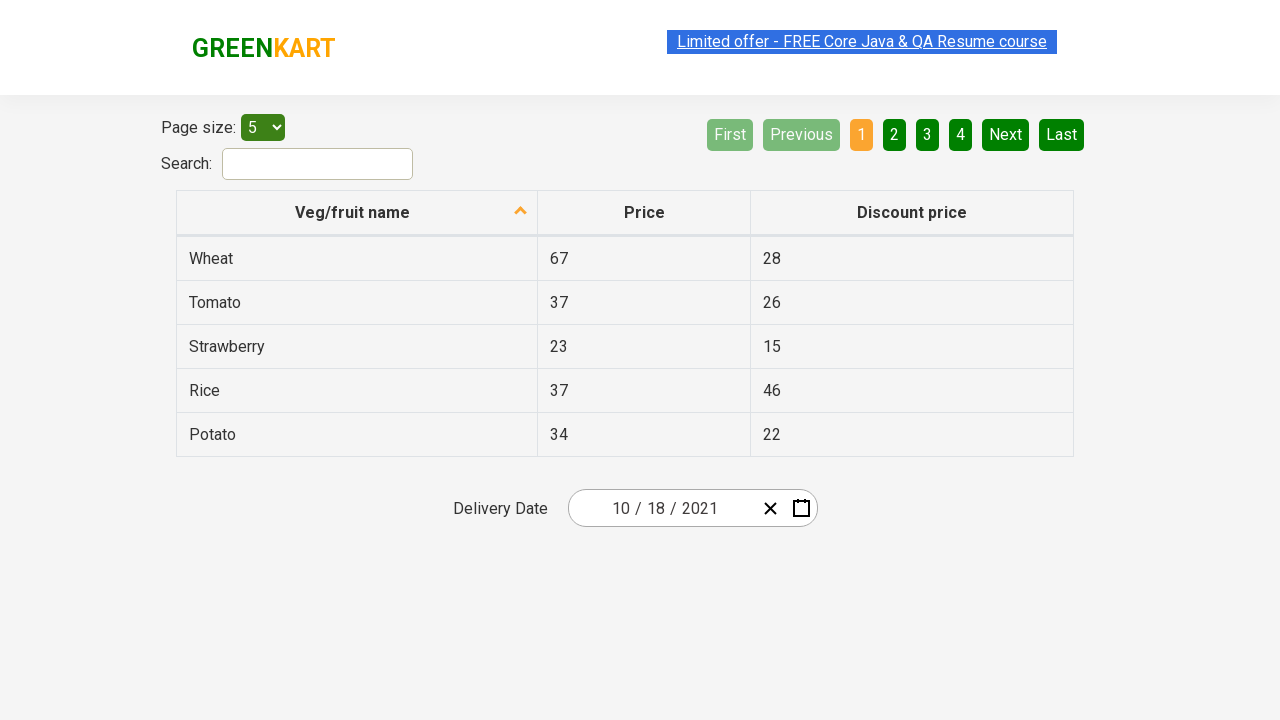

Verified date input field 1: expected 10, got 10
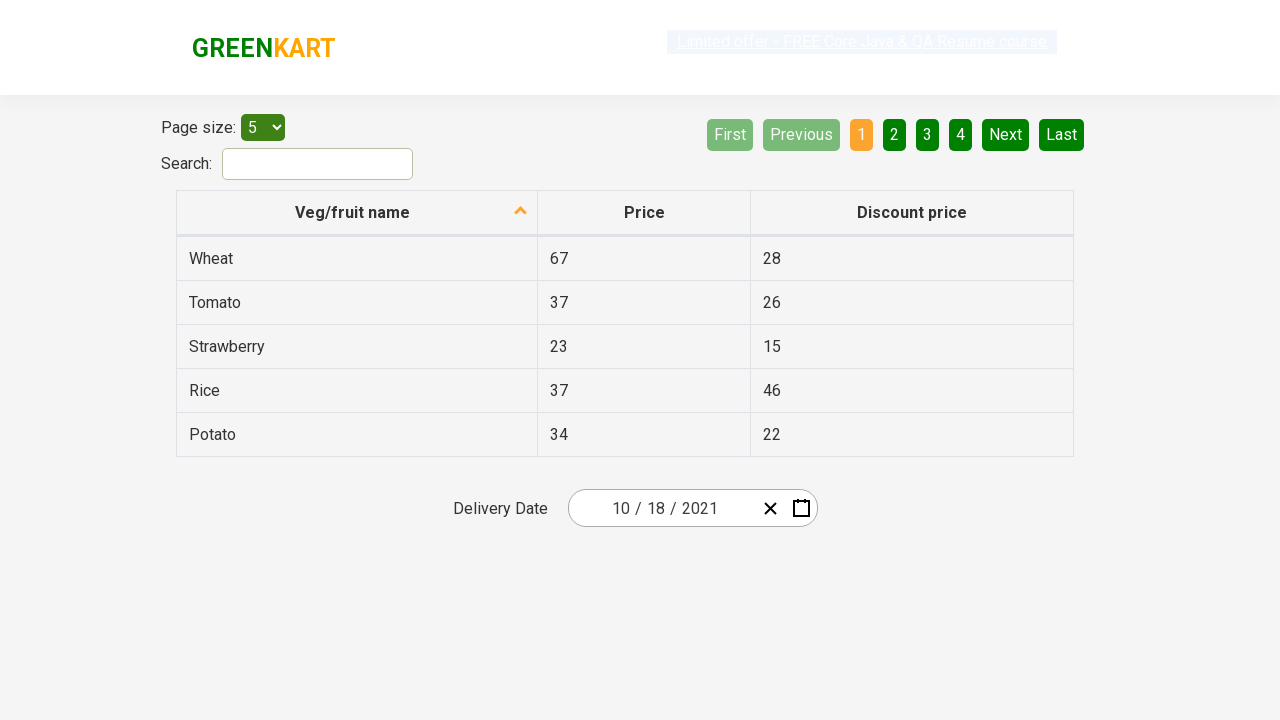

Verified date input field 2: expected 18, got 18
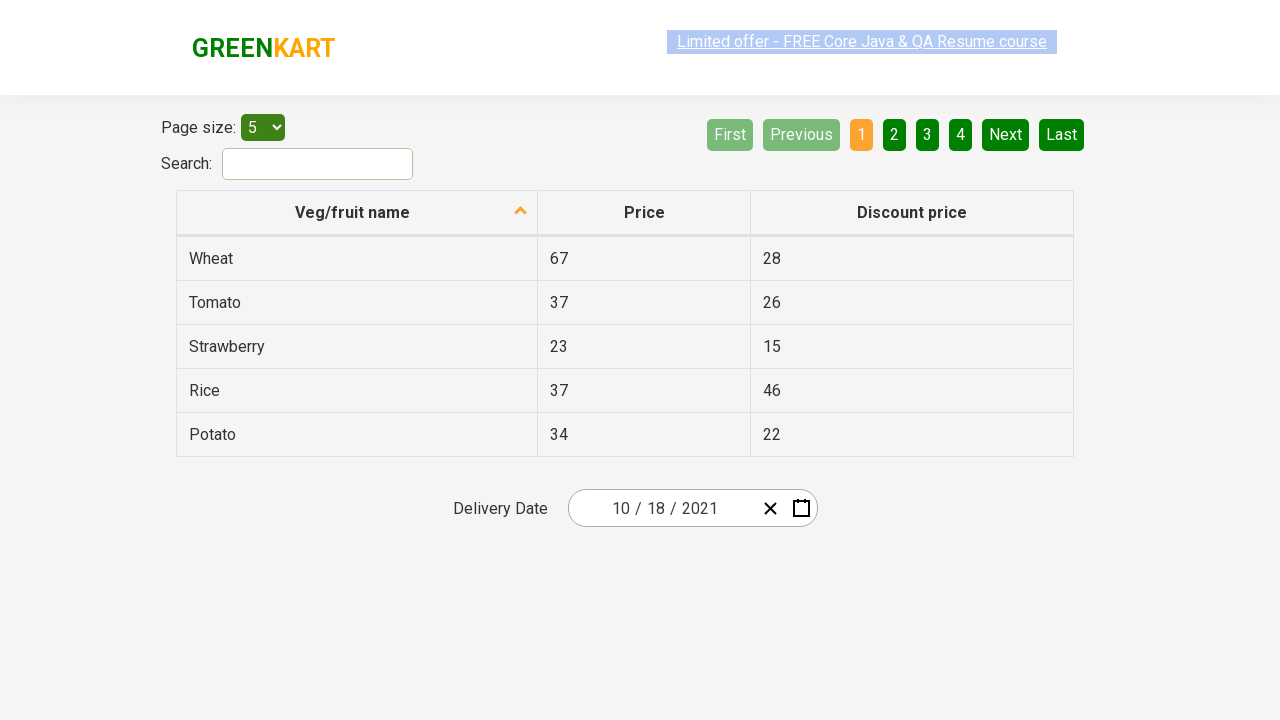

Verified date input field 3: expected 2021, got 2021
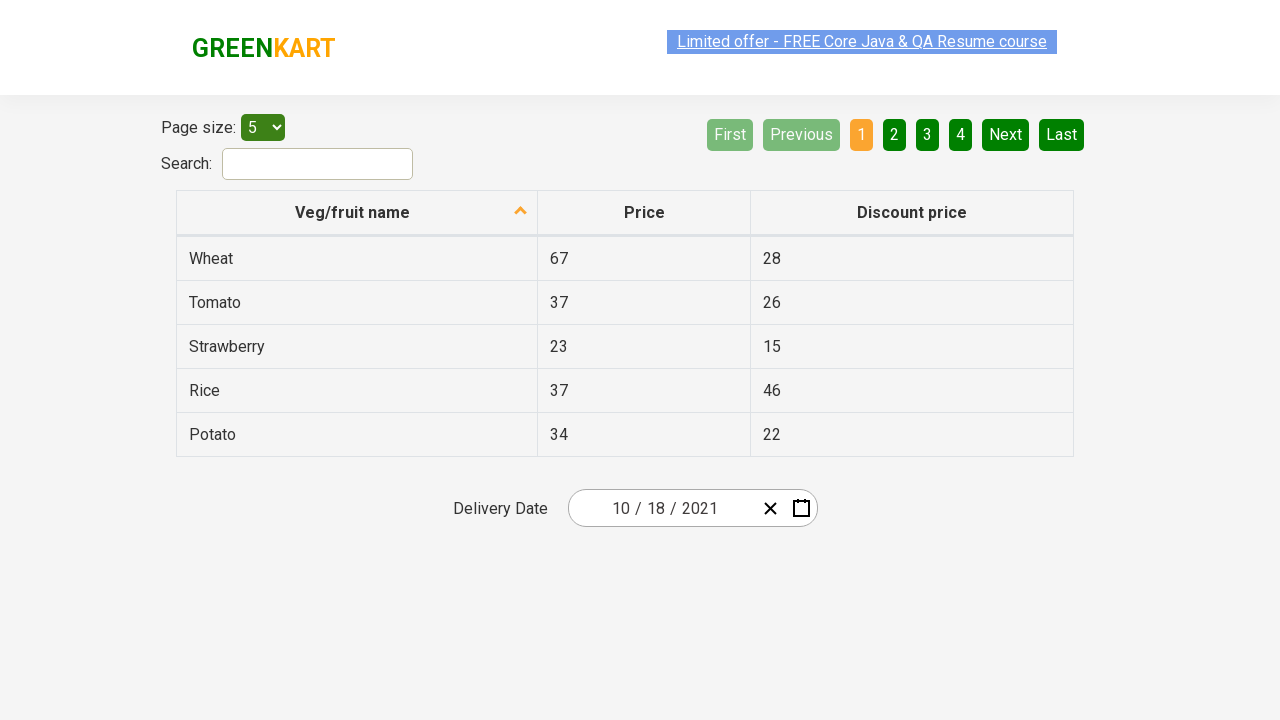

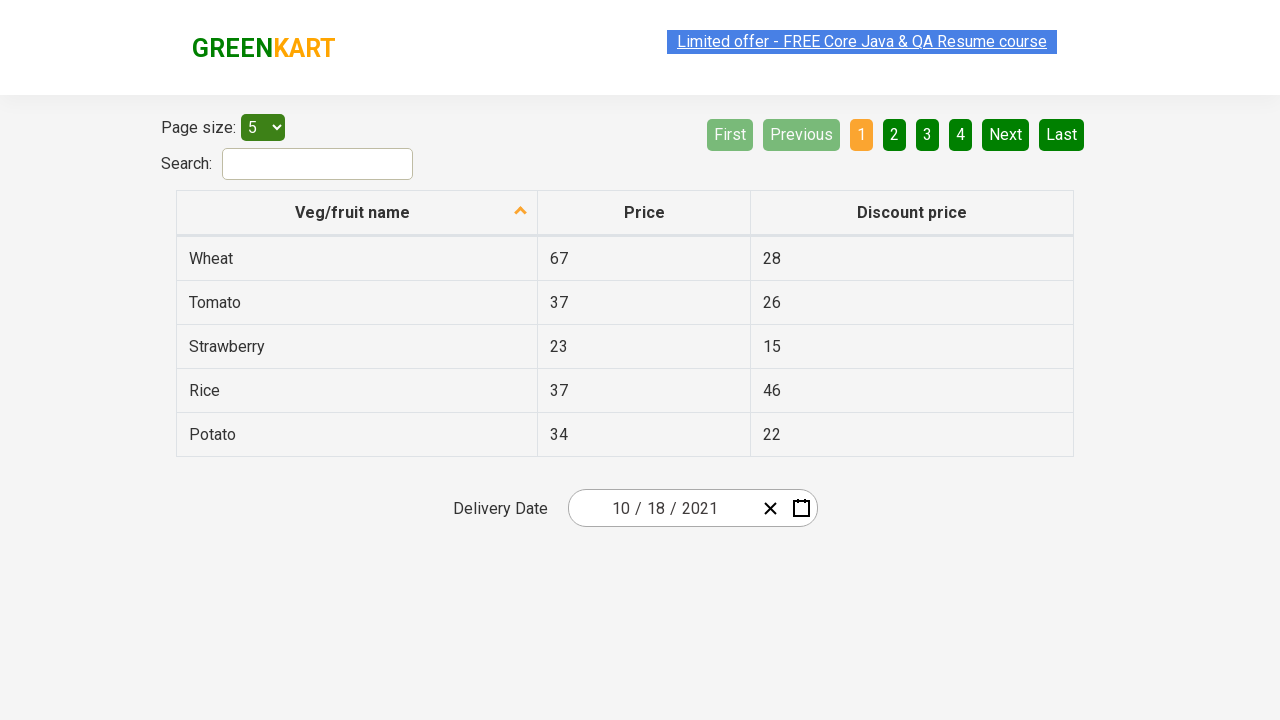